Tests the jQuery UI datepicker widget by switching to the demo iframe, clicking on the datepicker input to open the calendar, and verifying the datepicker title is displayed.

Starting URL: https://jqueryui.com/datepicker/

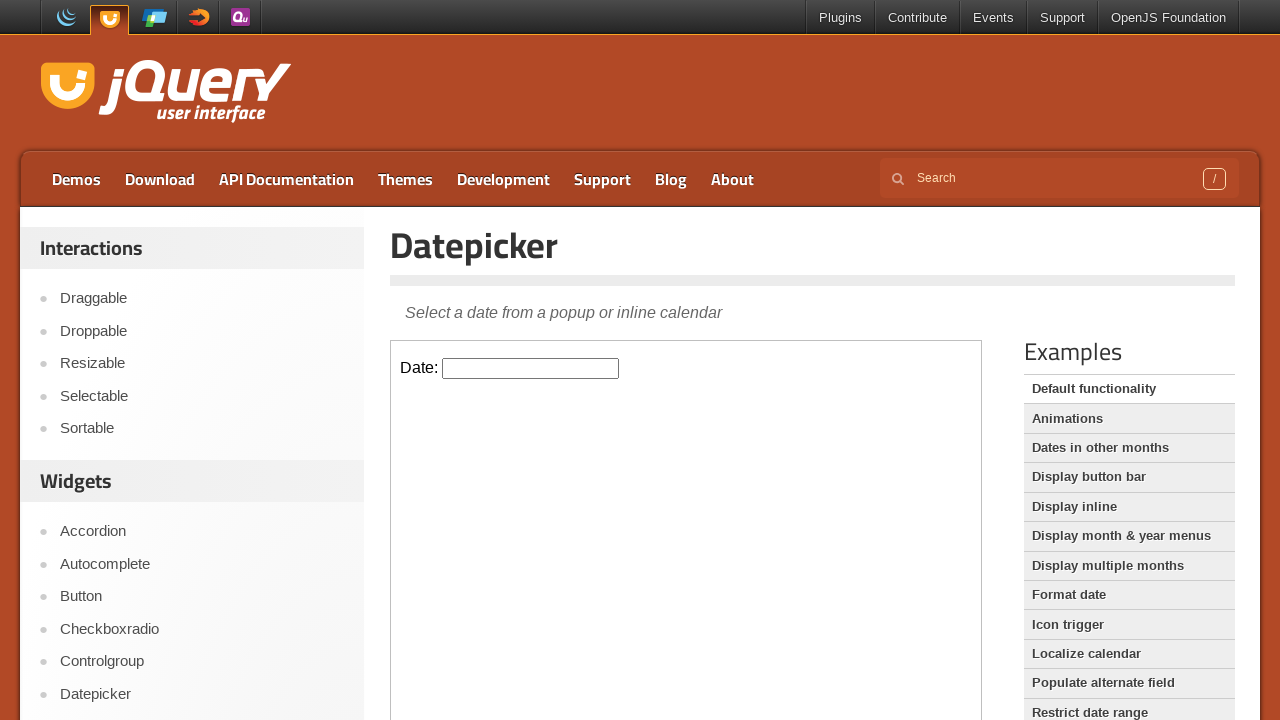

Demo iframe loaded and found
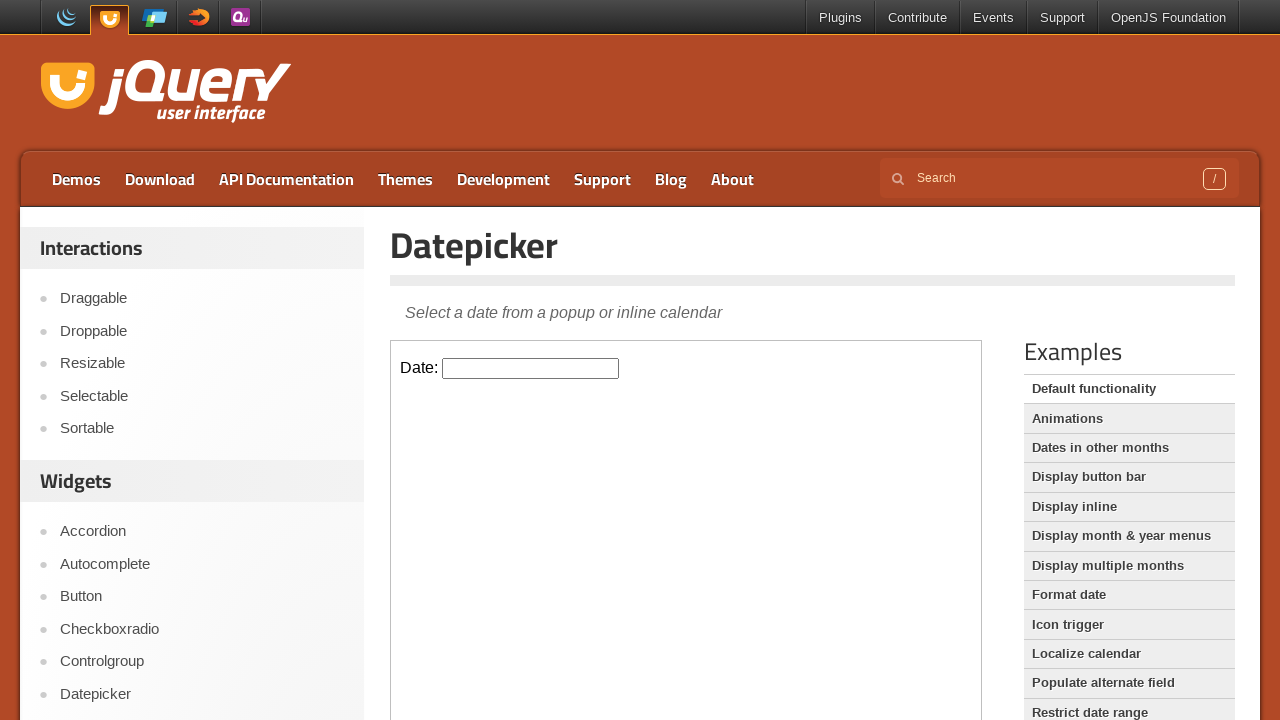

Switched to iframe content frame
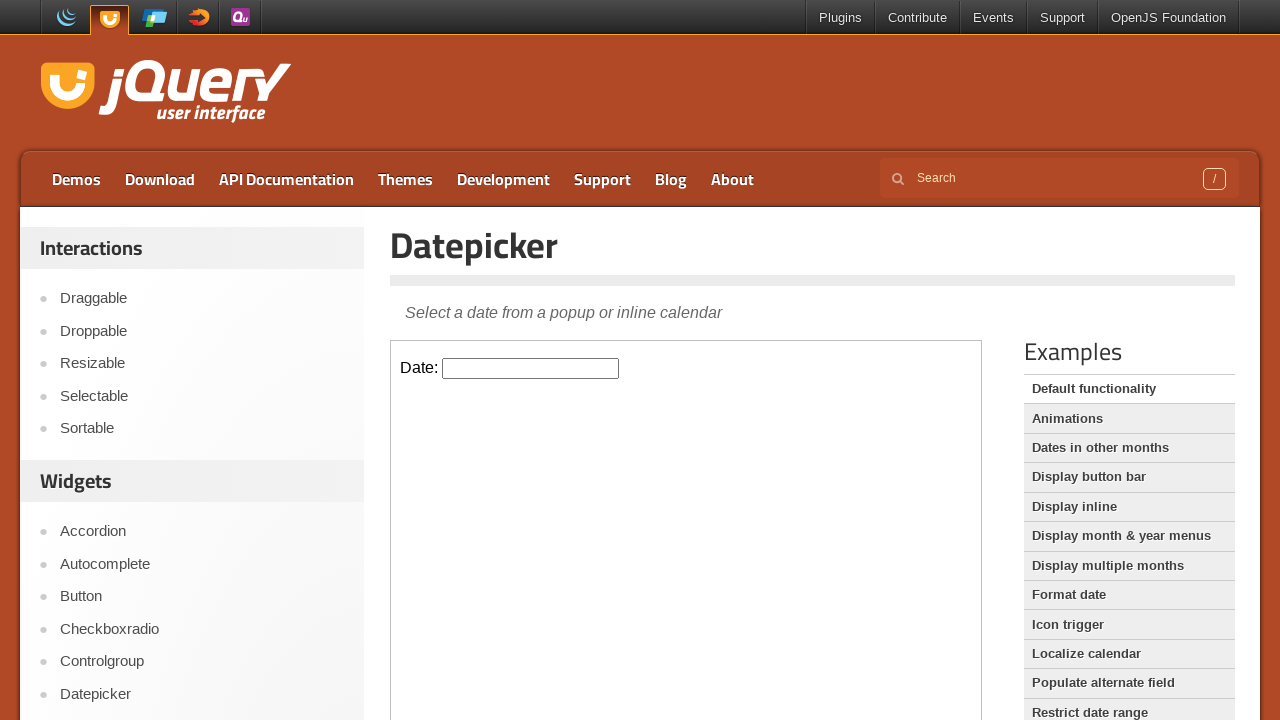

Clicked datepicker input to open calendar at (531, 368) on input.hasDatepicker
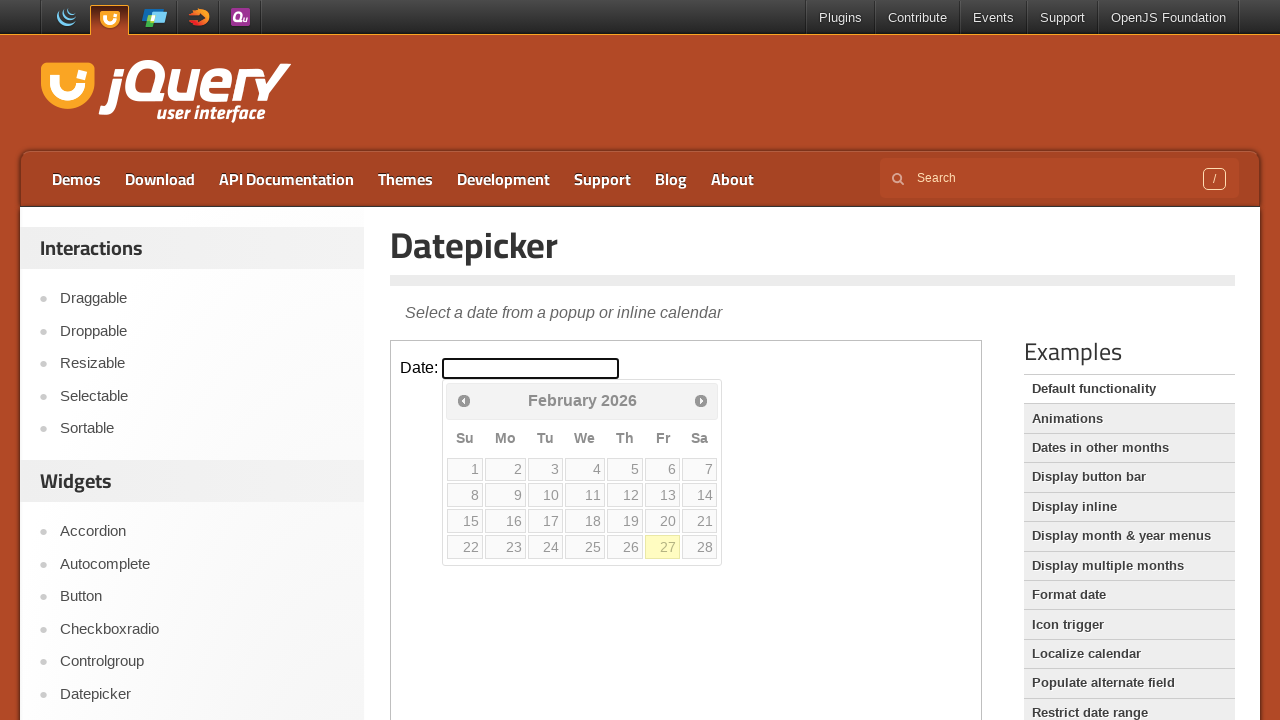

Datepicker title appeared and is visible
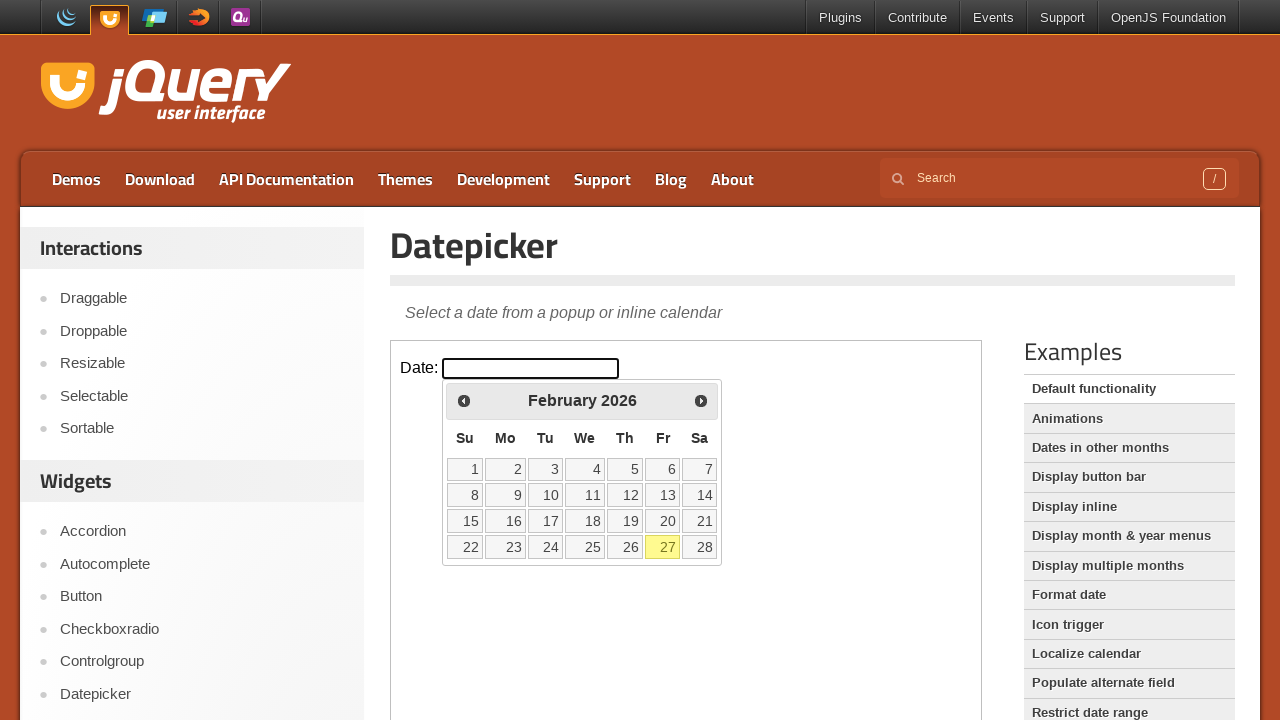

Retrieved datepicker title text: February 2026
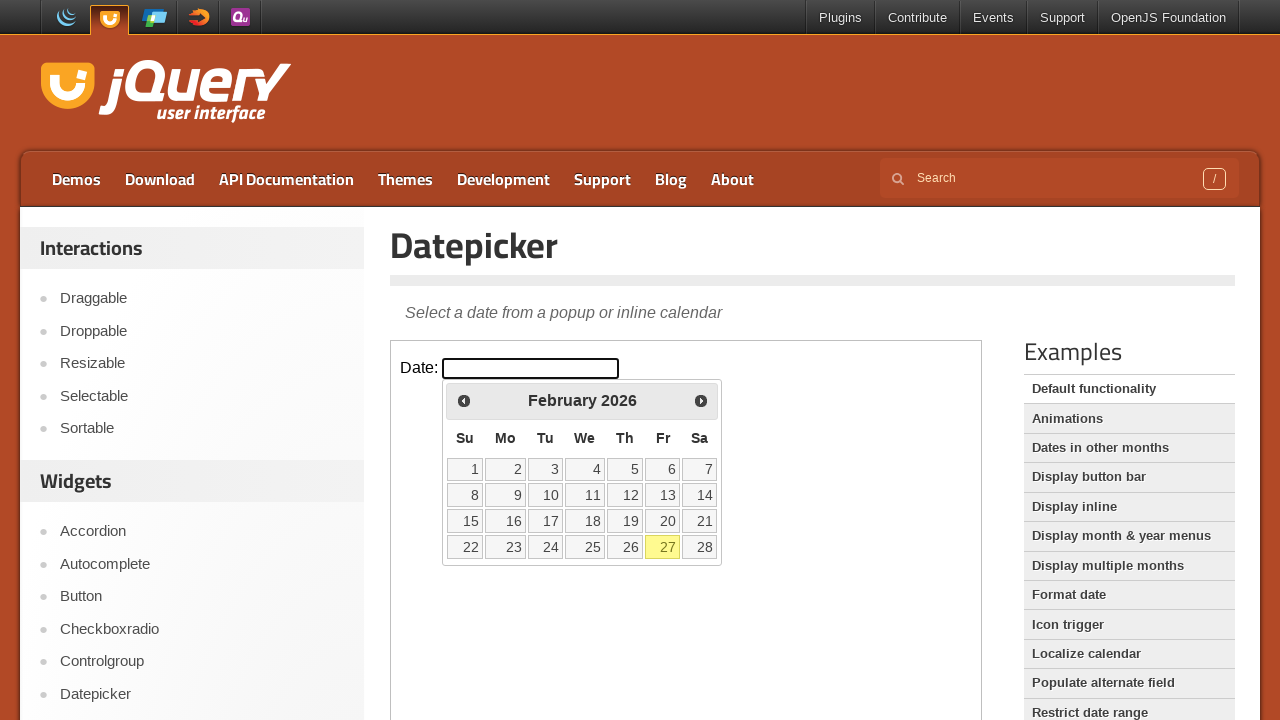

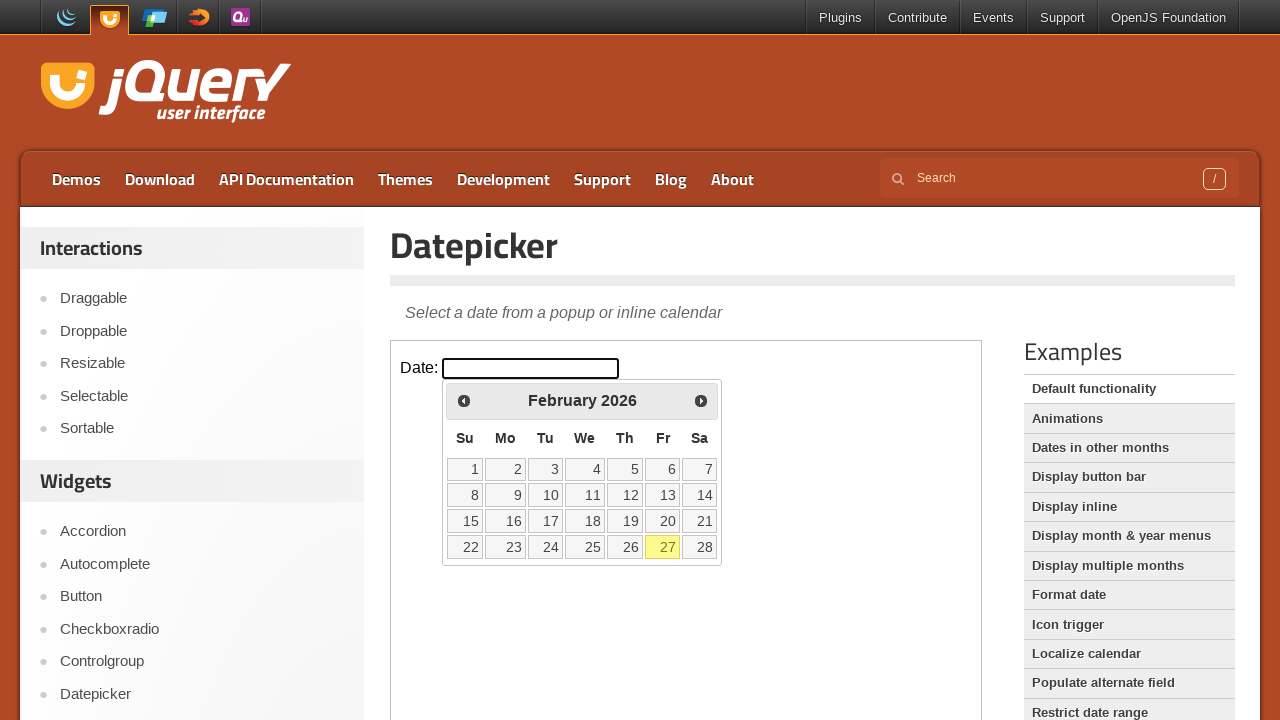